Tests hotel listing functionality by clicking the hotel list button and verifying that 10 hotels are displayed

Starting URL: http://hotel-v3.progmasters.hu/

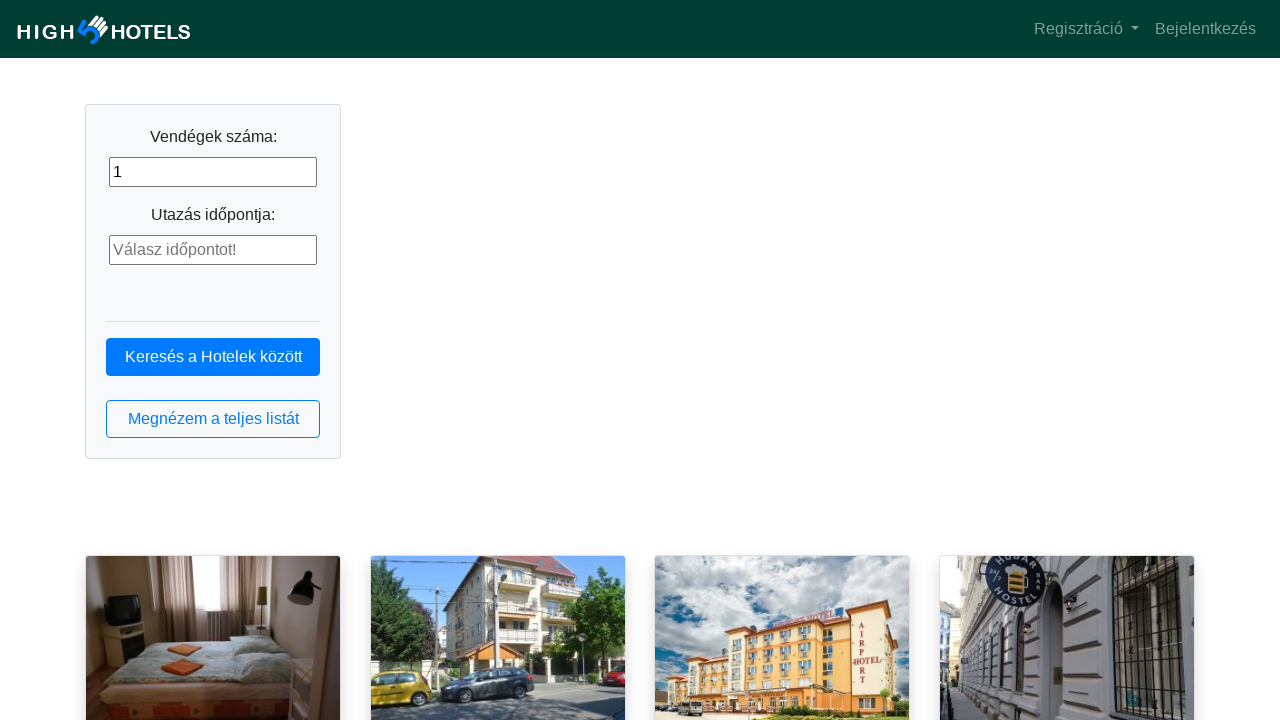

Navigated to hotel application homepage
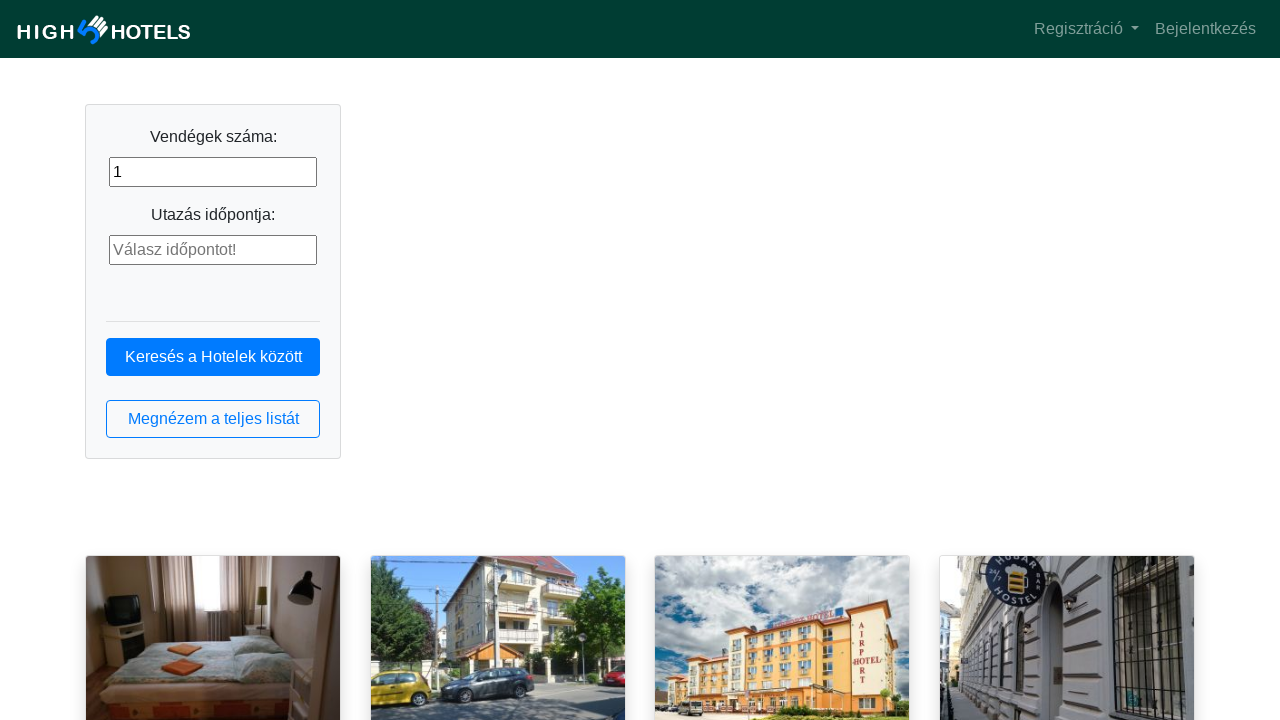

Clicked hotel list button at (213, 419) on button.btn.btn-outline-primary.btn-block
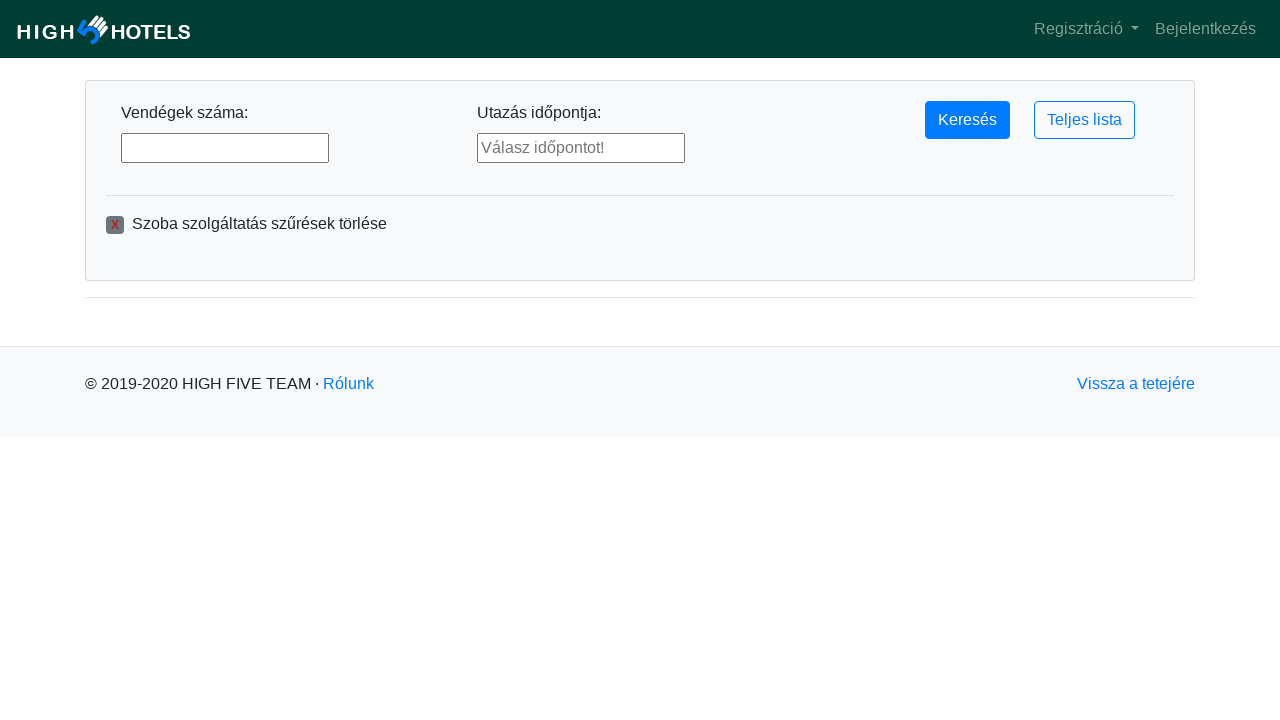

Hotel list loaded with hotel name elements
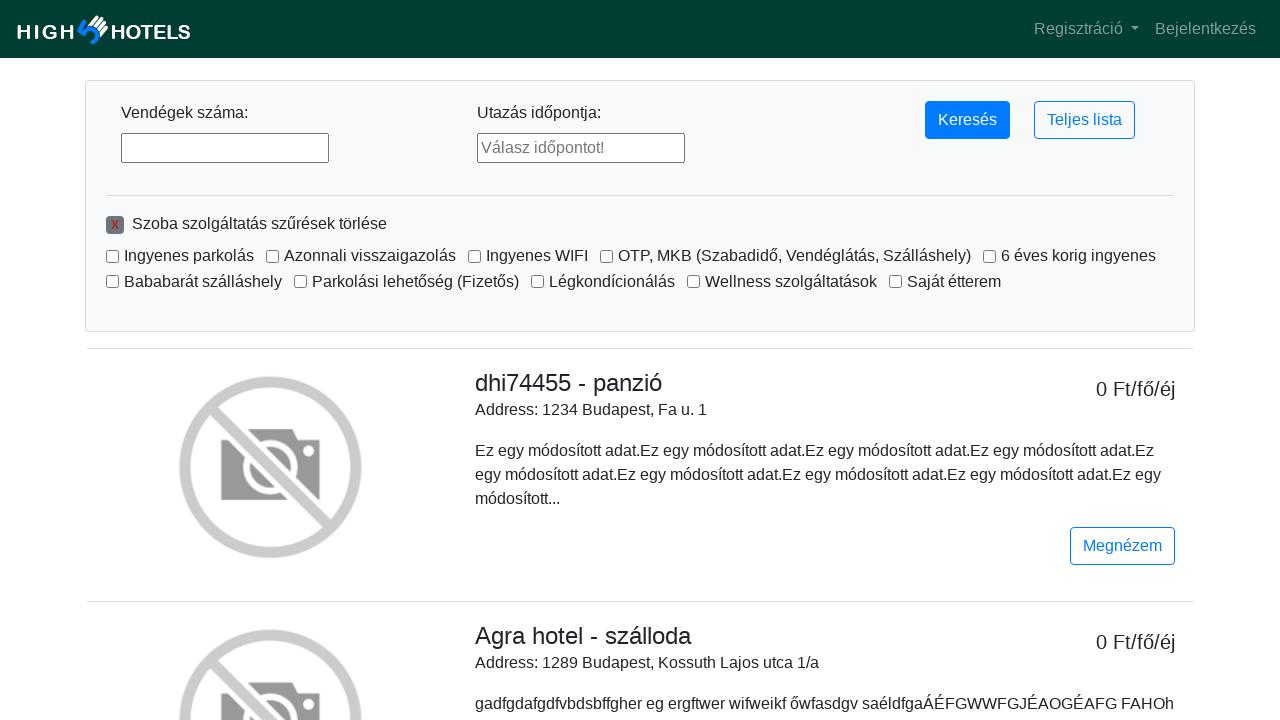

First hotel element is ready
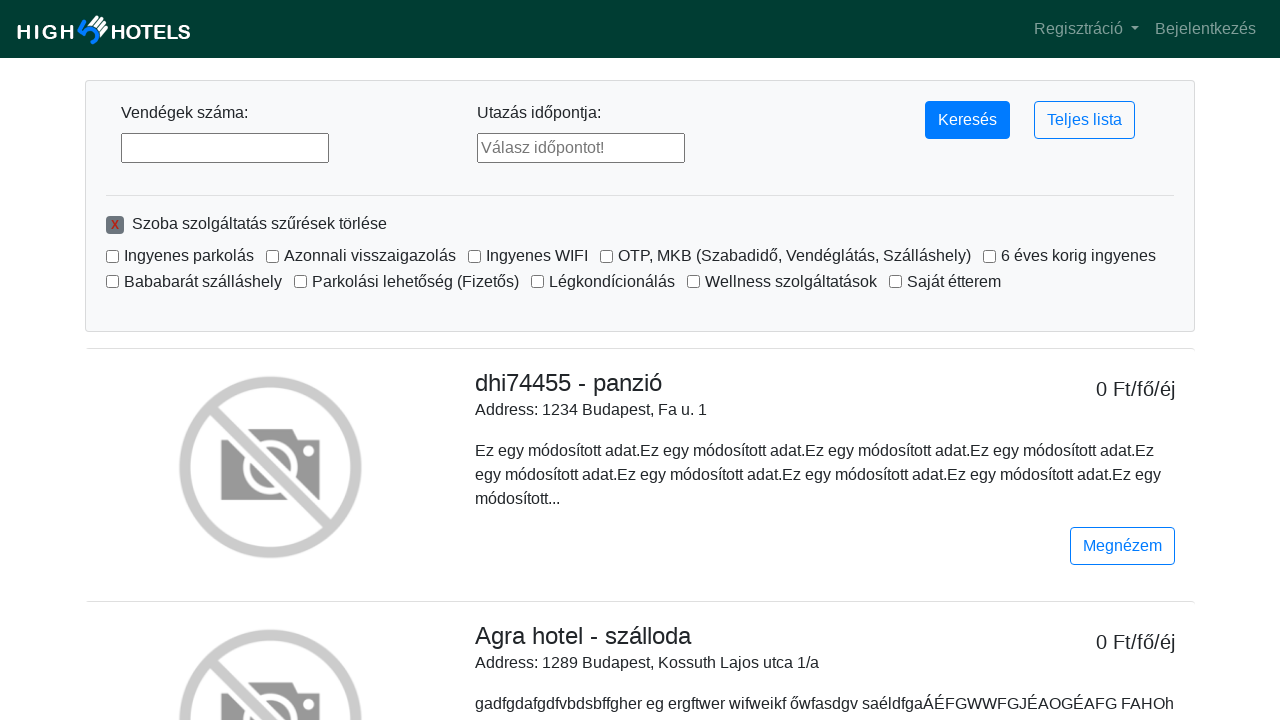

Verified that 10 hotels are displayed
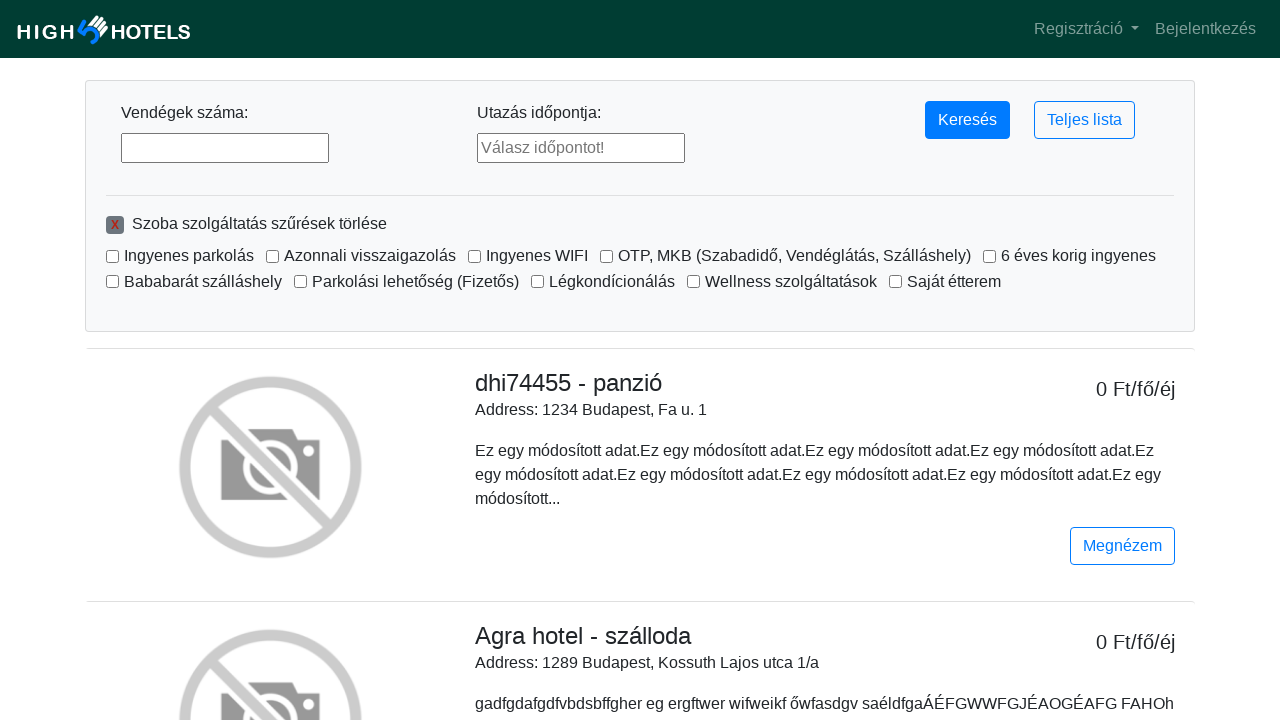

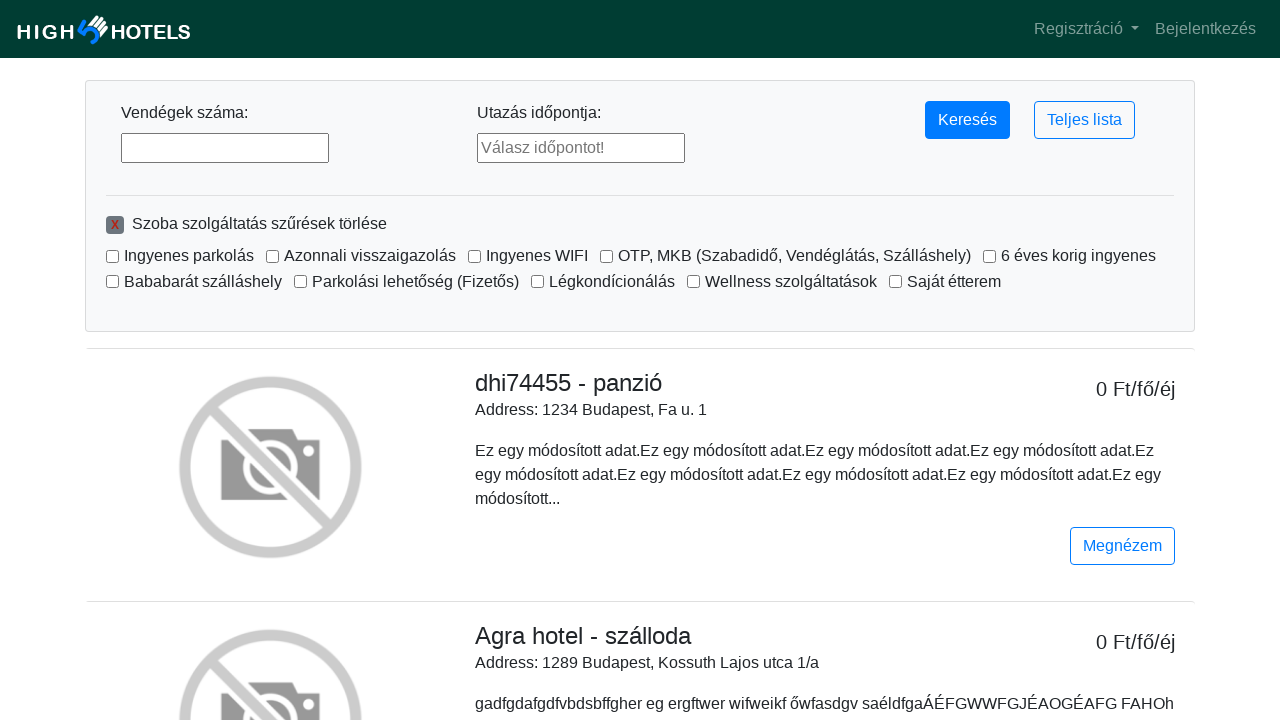